Tests scroll functionality by scrolling down to the CYDEO link at the bottom of the page and then scrolling back up using PAGE_UP key presses.

Starting URL: https://practice.cydeo.com/

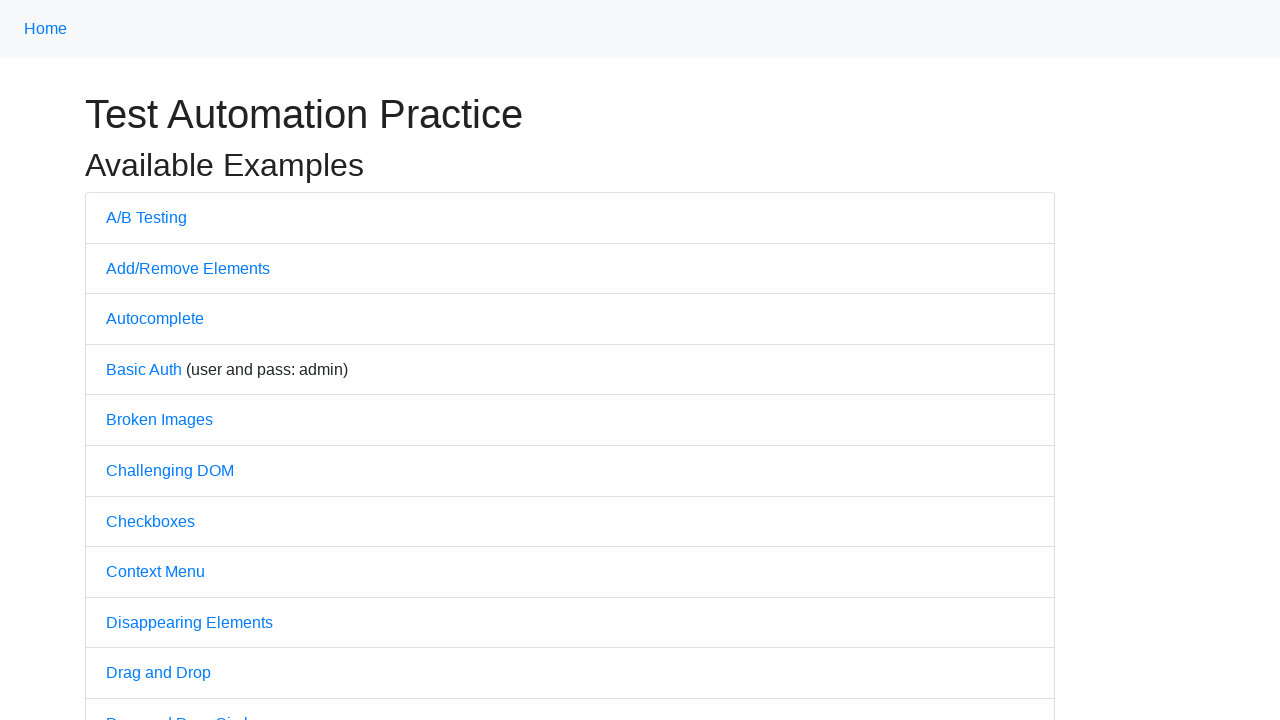

Located CYDEO link element
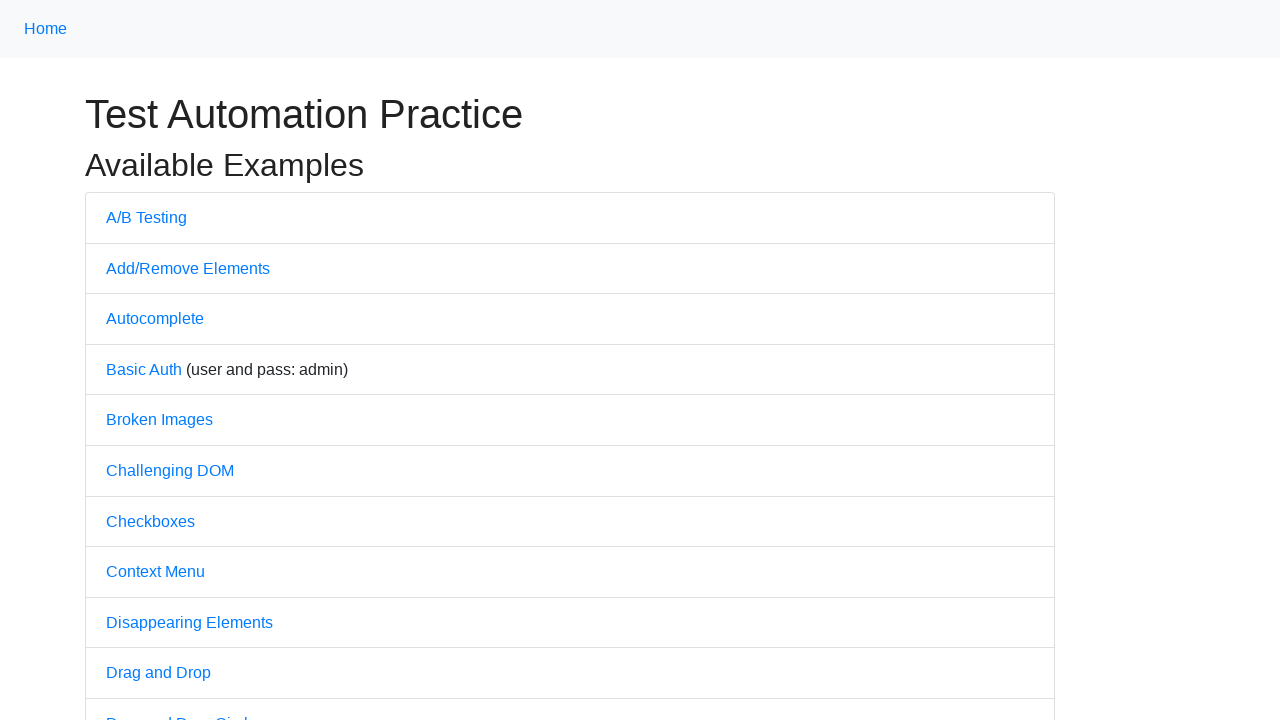

Scrolled down to CYDEO link at bottom of page
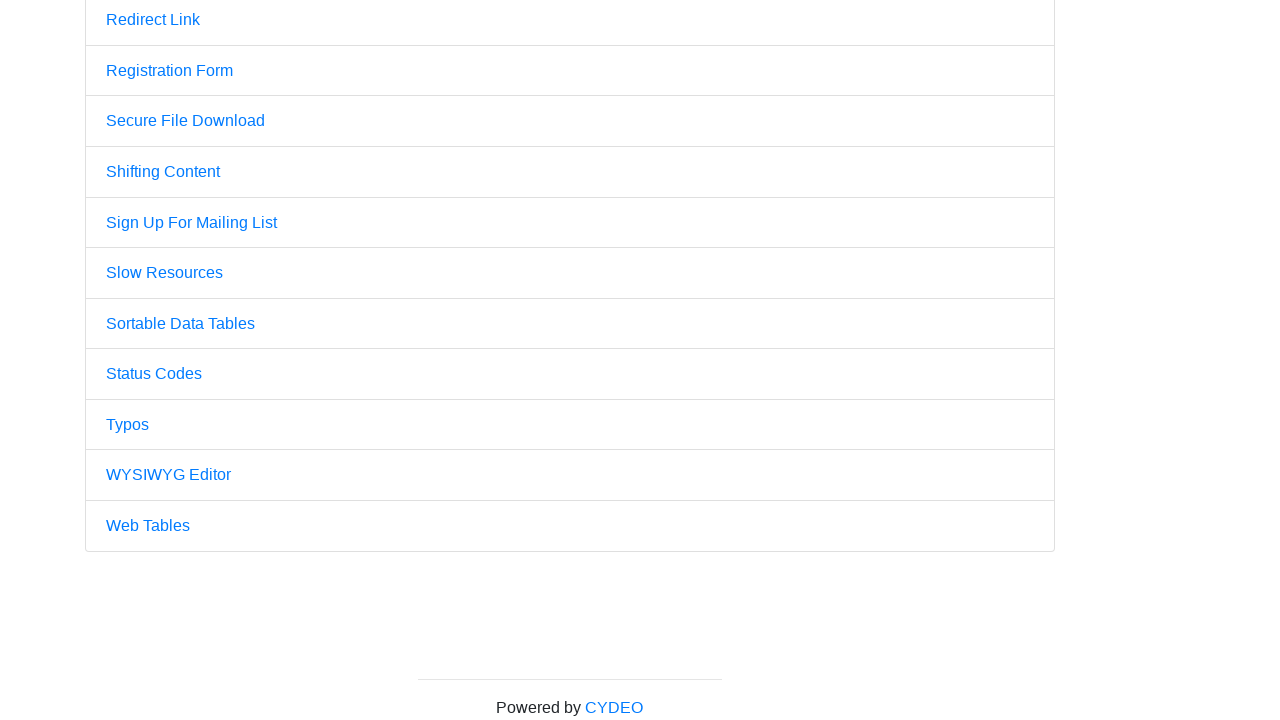

Pressed PAGE_UP key to scroll up
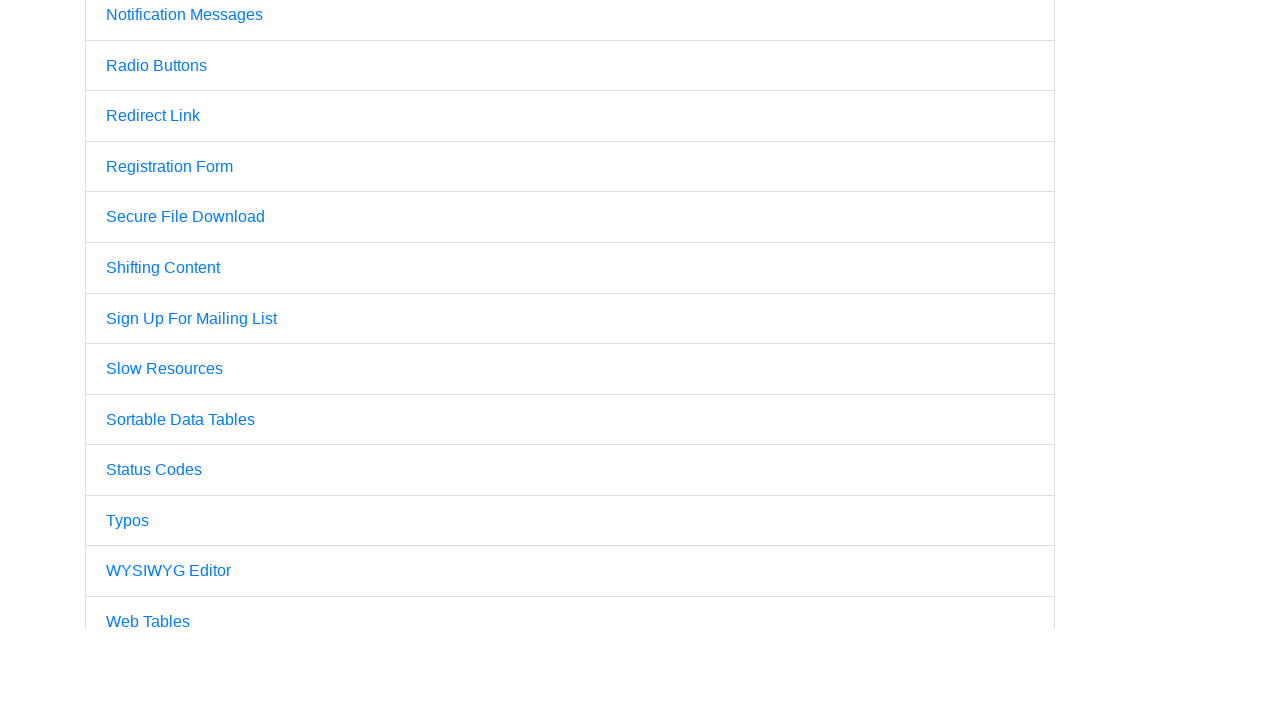

Pressed PAGE_UP key again to scroll up further
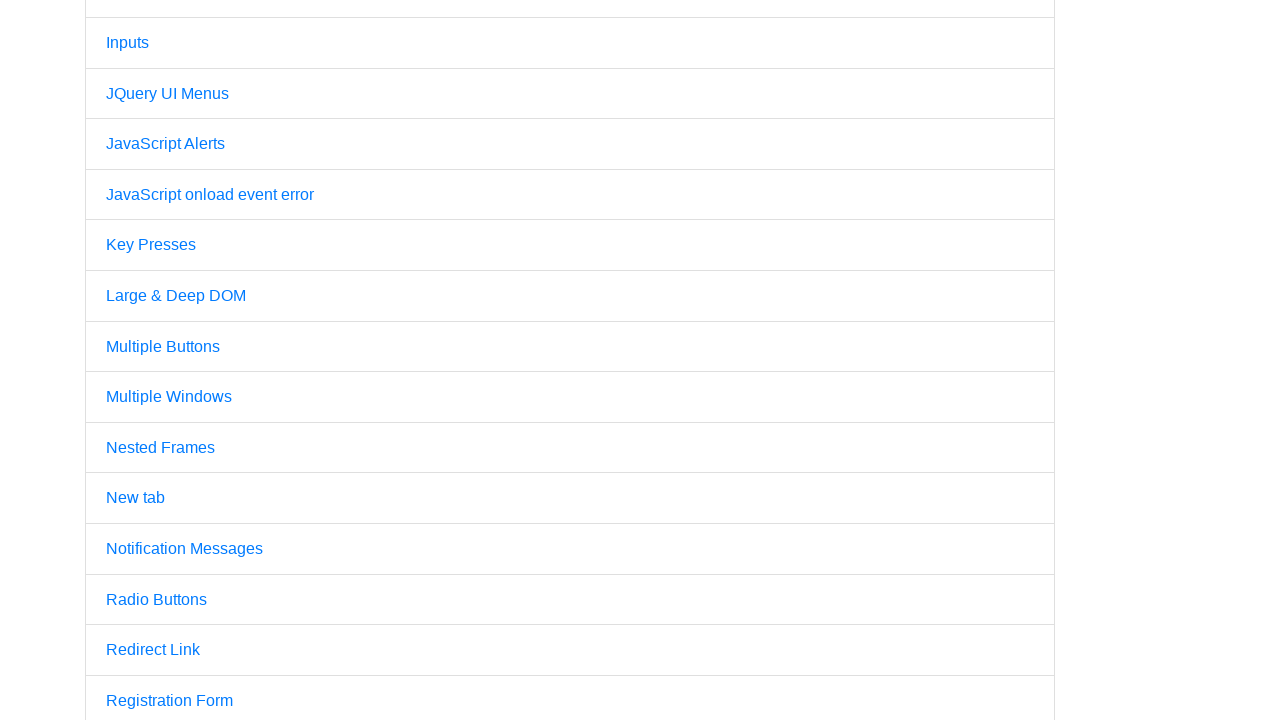

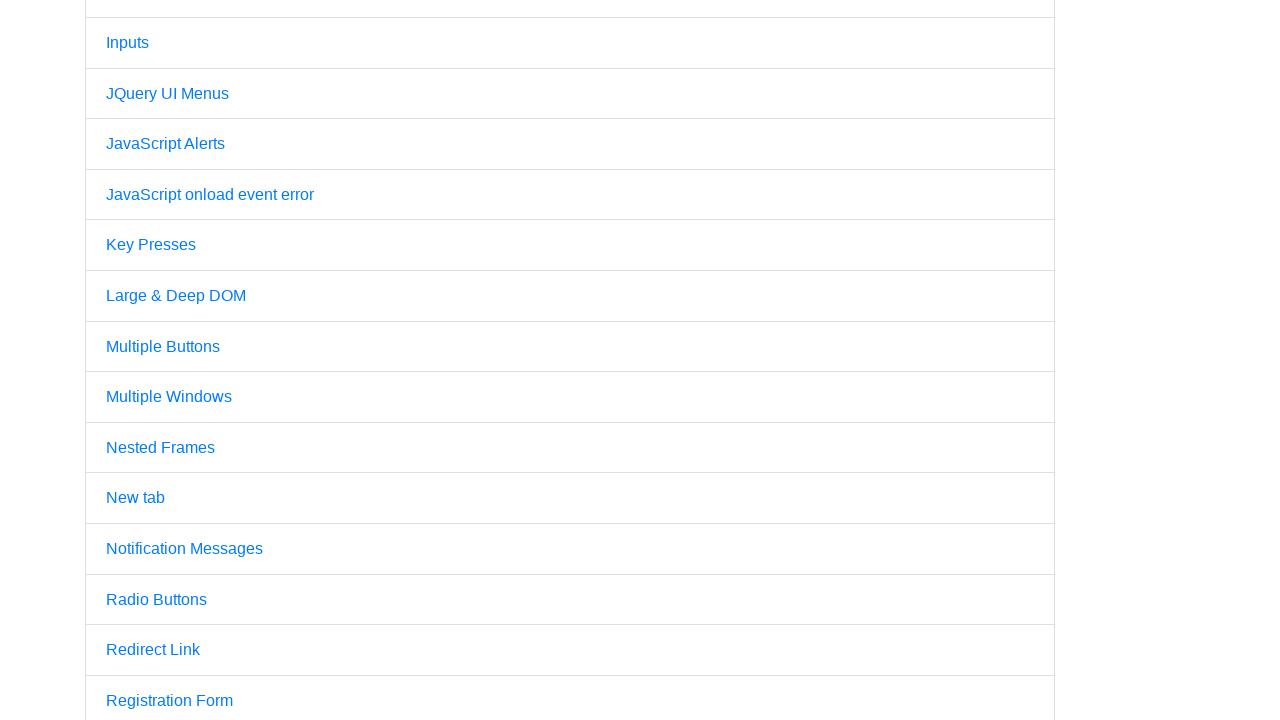